Tests JavaScript confirm dialog by clicking confirm button, dismissing the dialog, and verifying the result message

Starting URL: https://the-internet.herokuapp.com/javascript_alerts

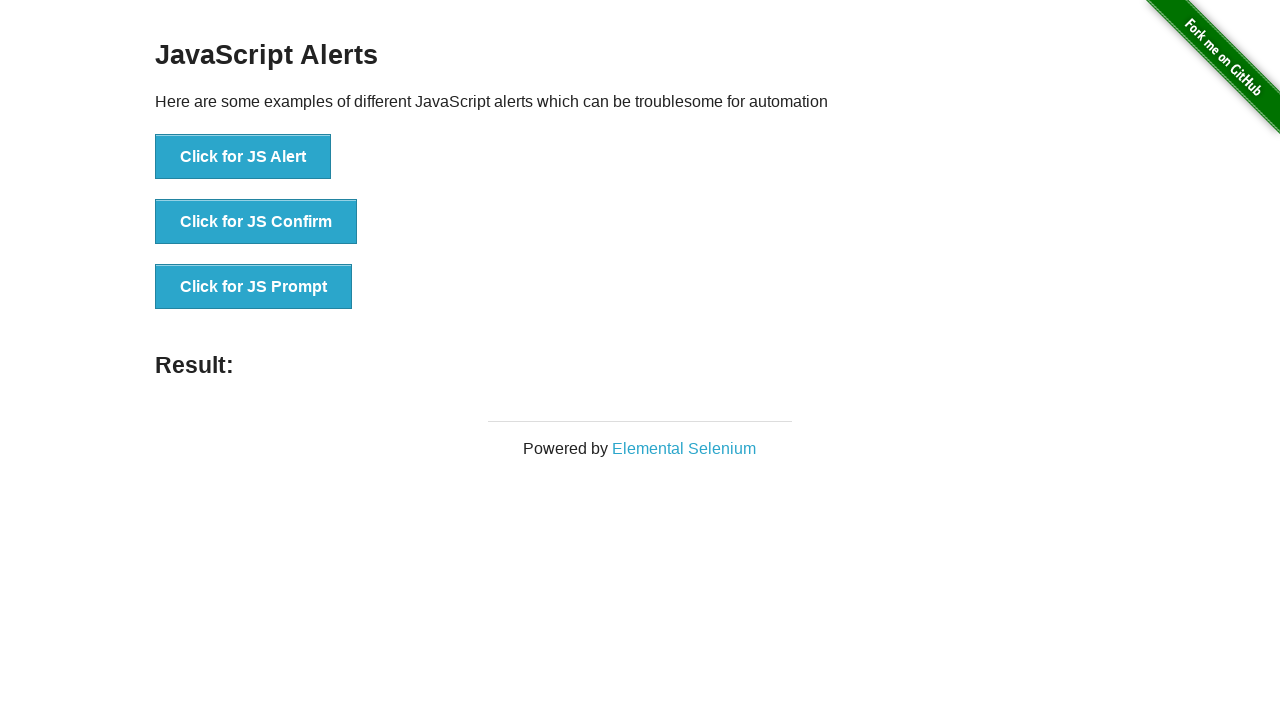

Set up dialog handler to dismiss the confirm dialog
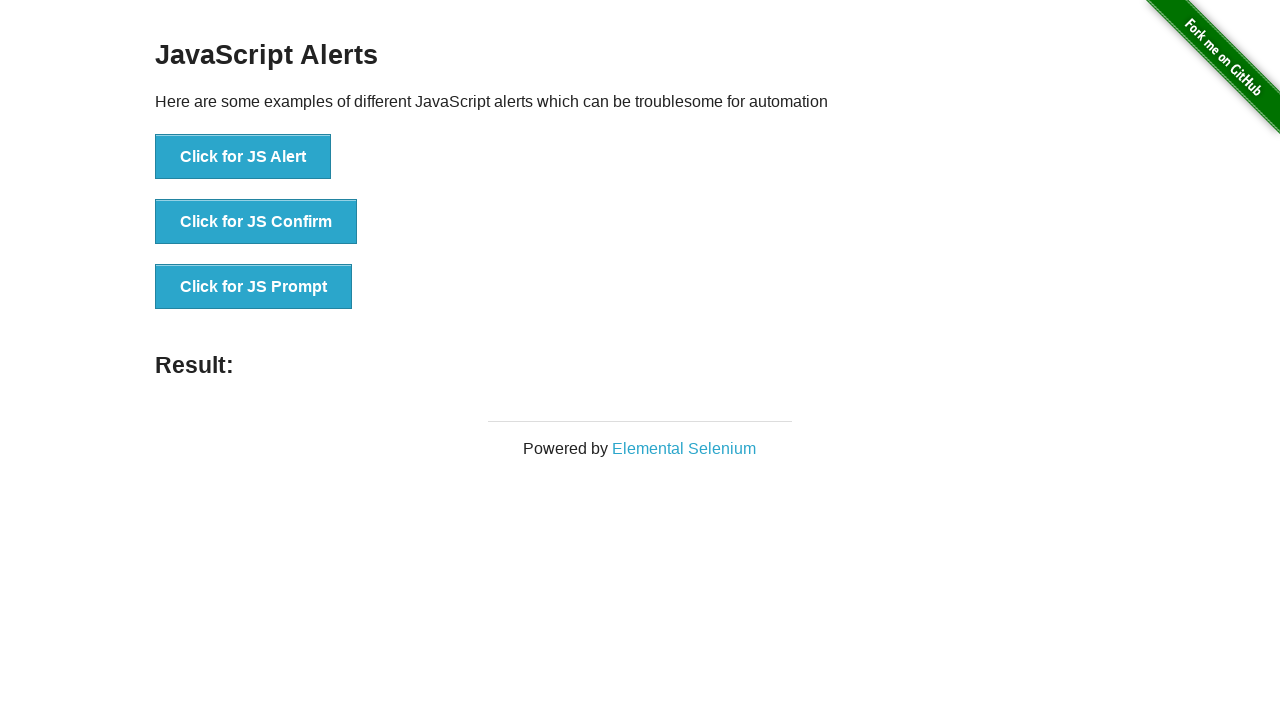

Clicked 'Click for JS Confirm' button to trigger JavaScript confirm dialog at (256, 222) on text='Click for JS Confirm'
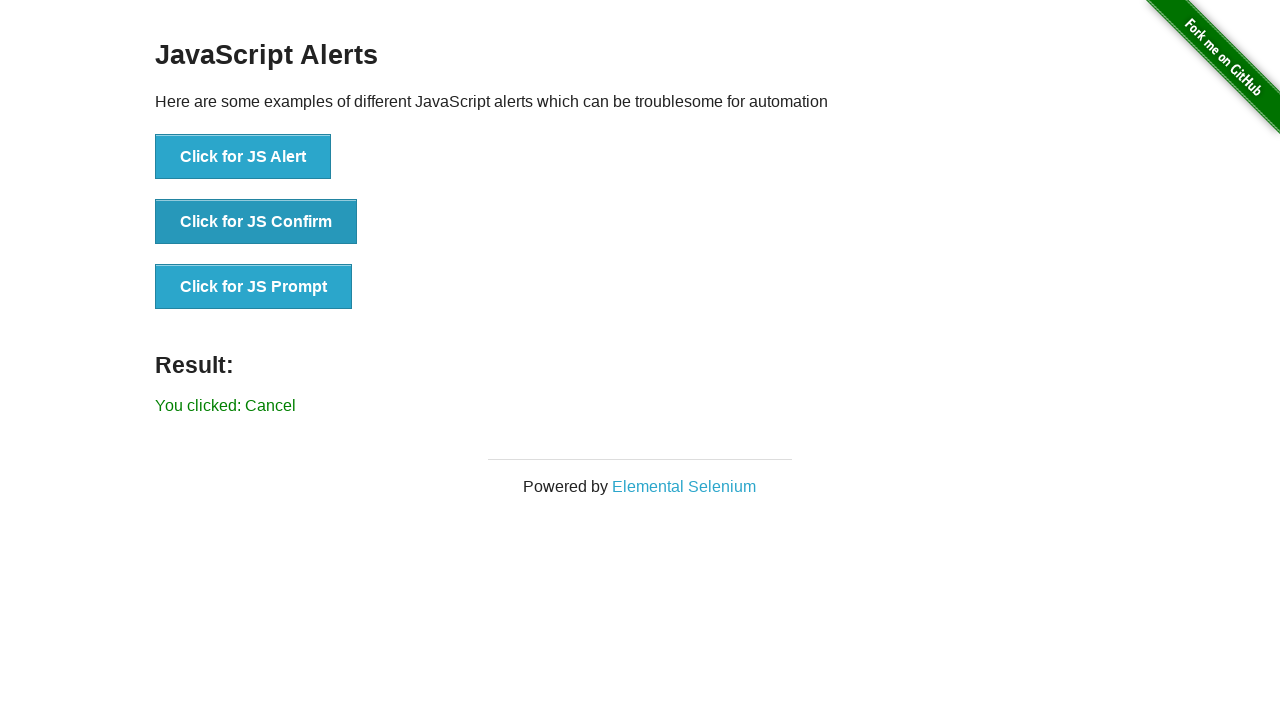

Verified that 'You clicked: Cancel' result message appeared after dismissing dialog
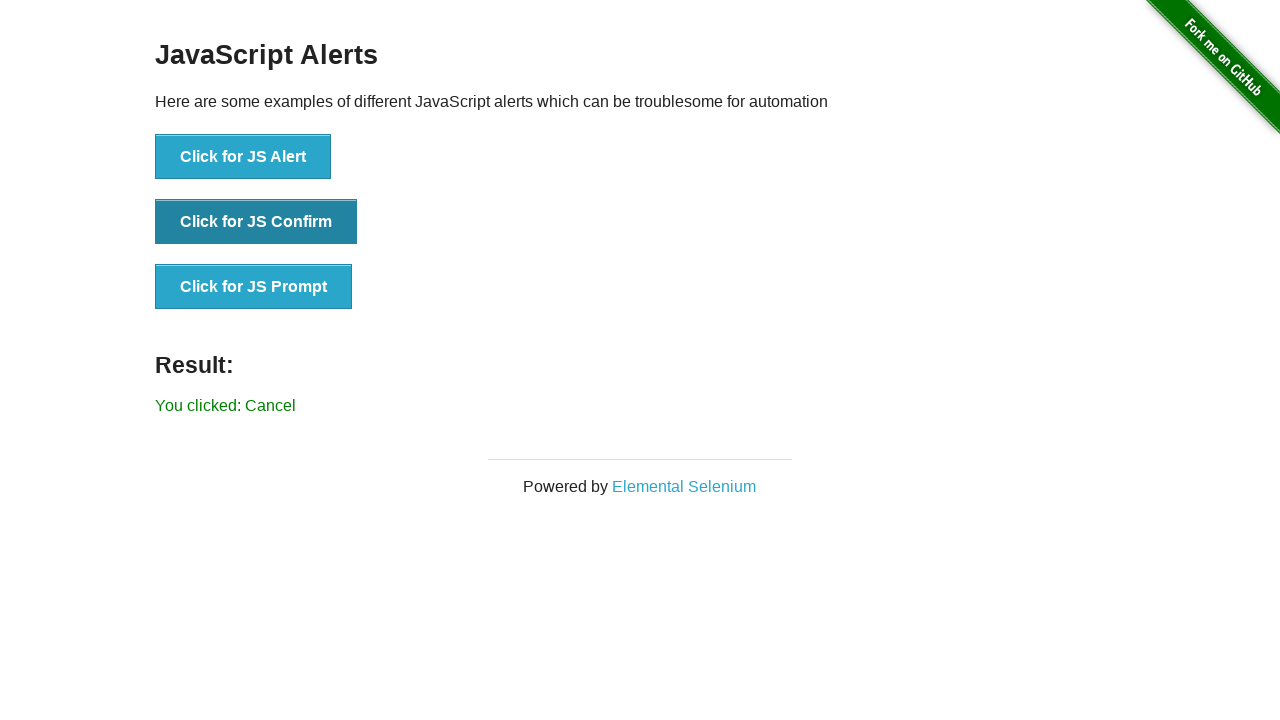

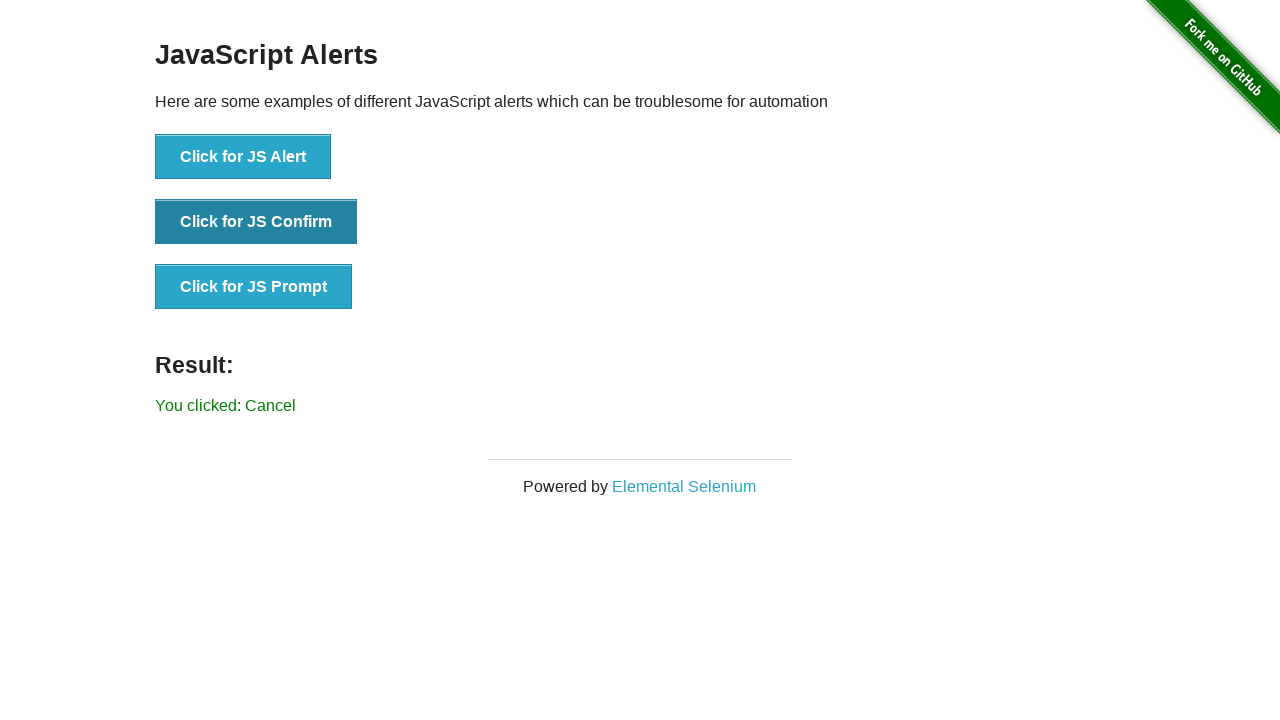